Clicks on the Warning button on the buttons test page

Starting URL: https://formy-project.herokuapp.com/buttons

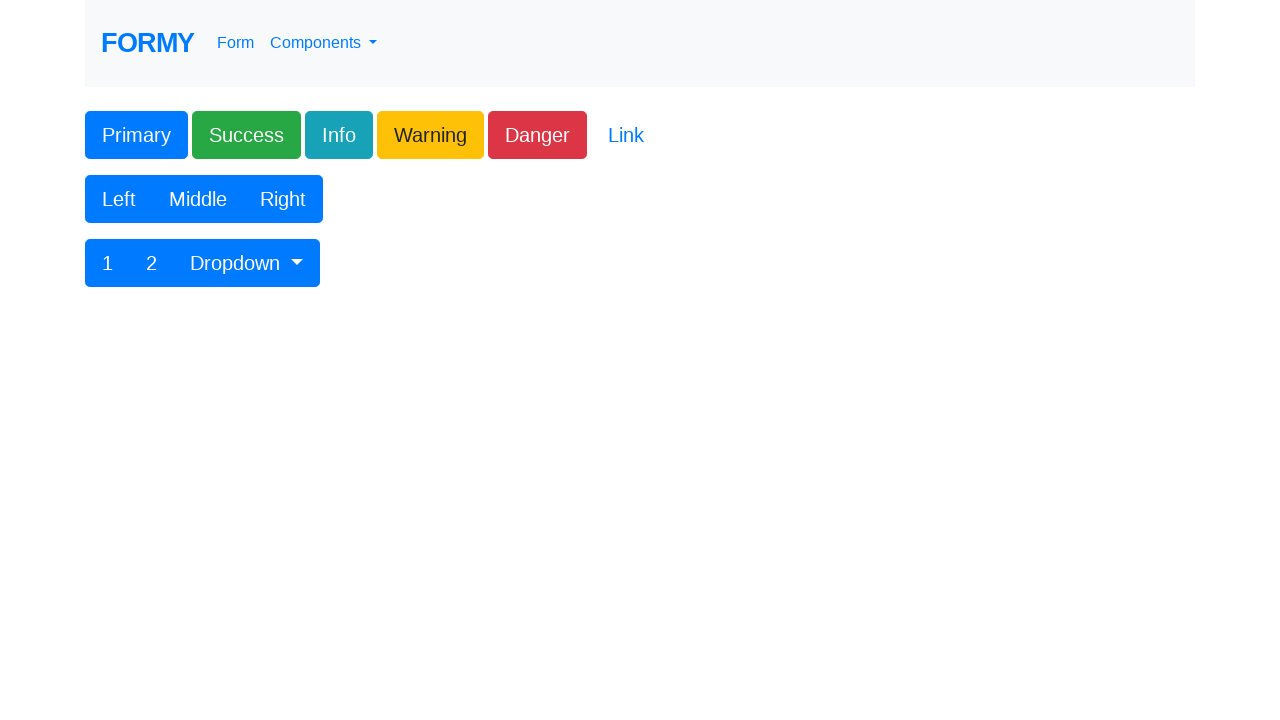

Clicked on the Warning button at (430, 135) on .btn-warning
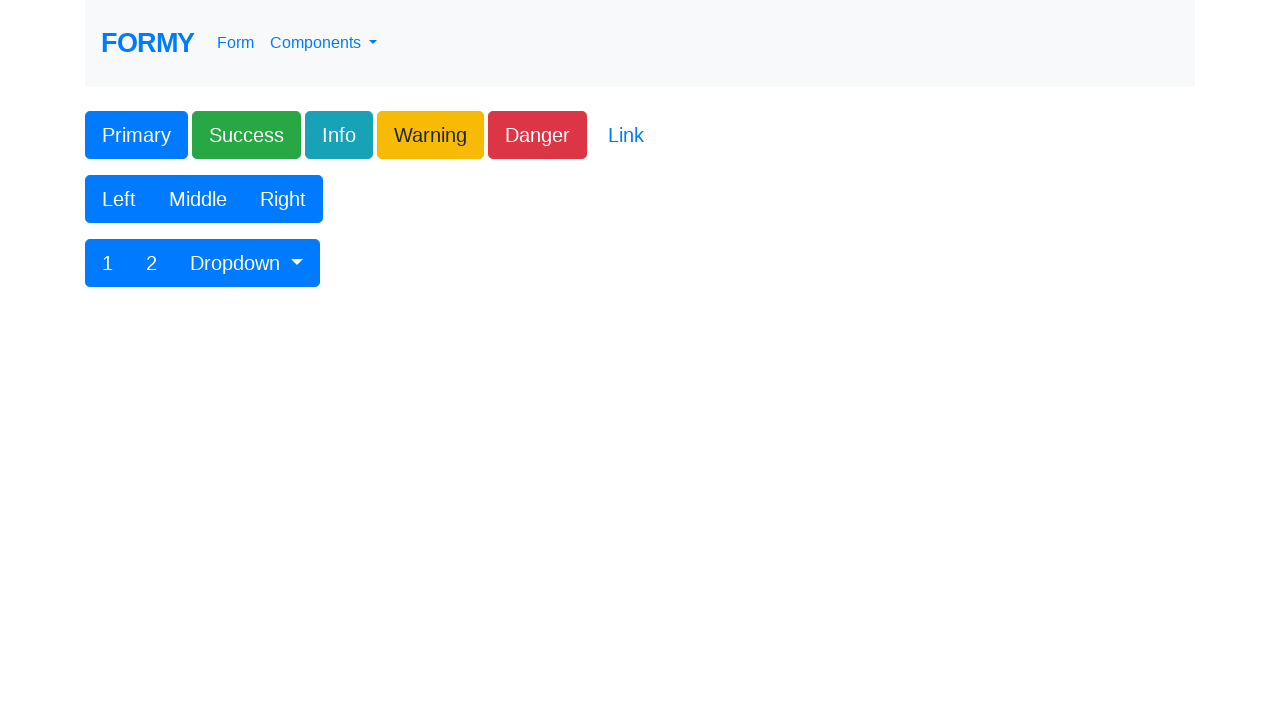

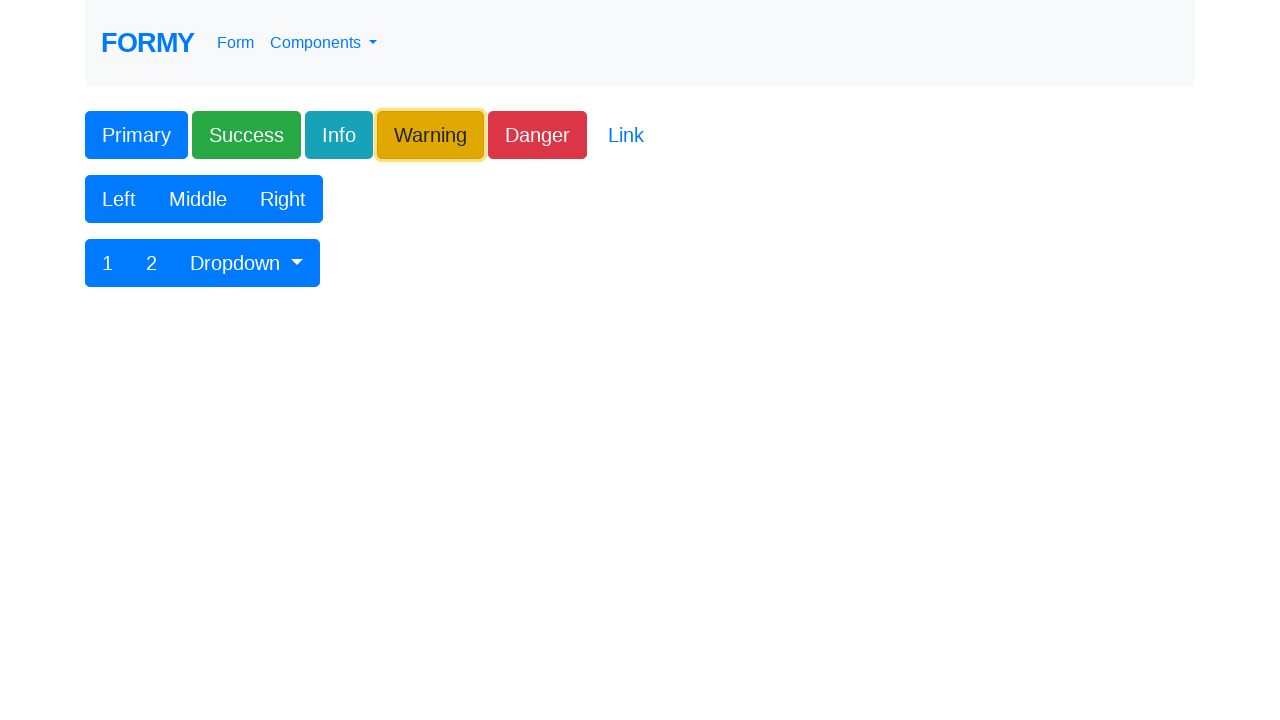